Navigates to Booking.com homepage and verifies the page loads by checking the title is accessible

Starting URL: https://booking.com

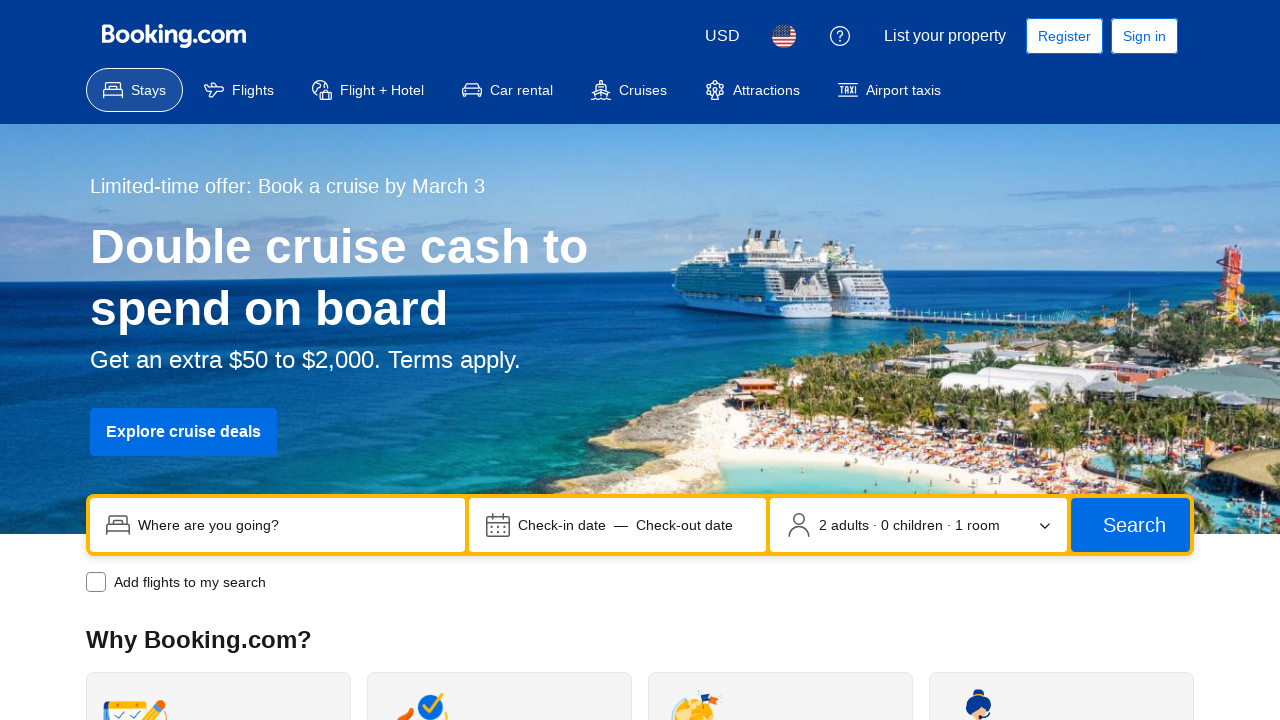

Navigated to Booking.com homepage
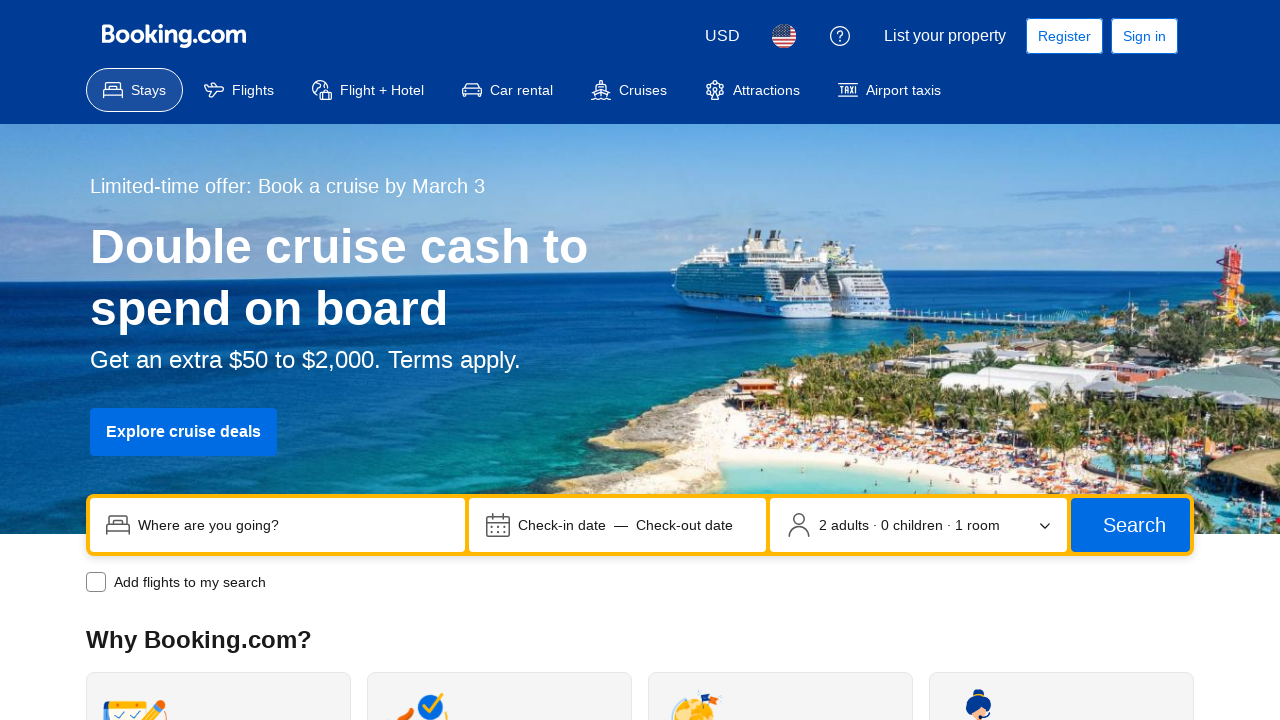

Page DOM content fully loaded
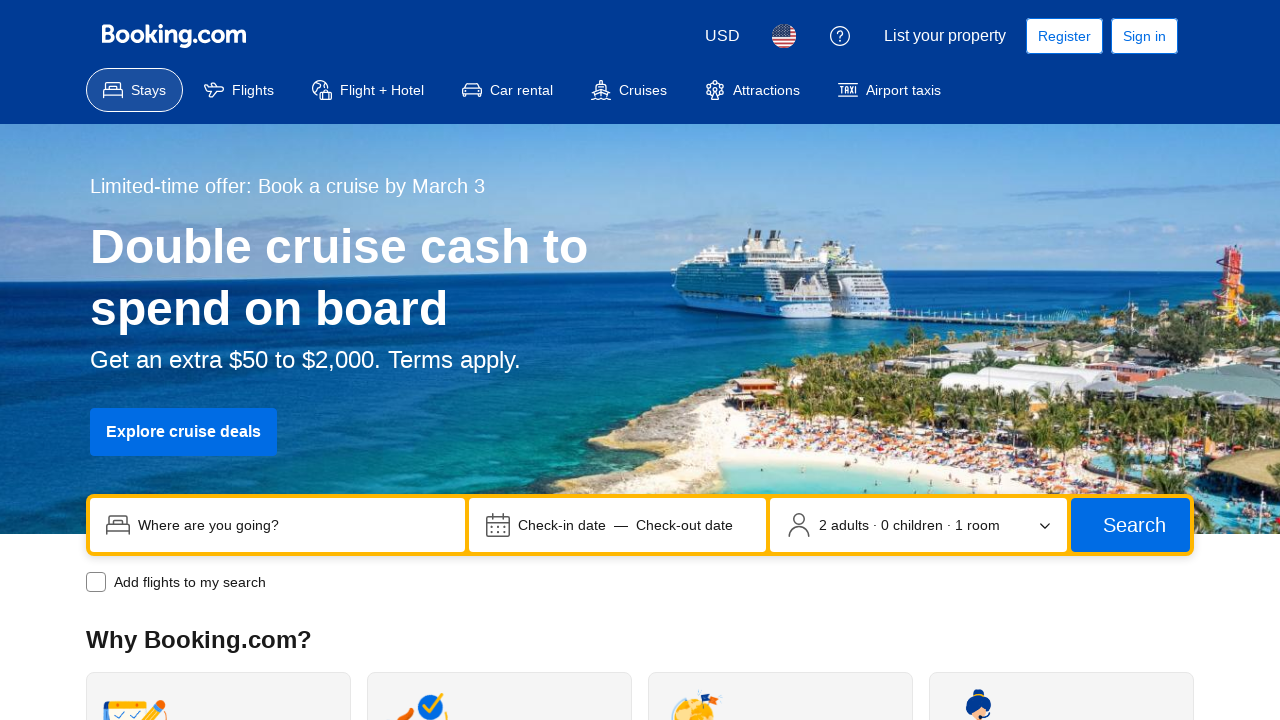

Retrieved page title: 'Booking.com | Official site | The best hotels, flights, car rentals & accommodations'
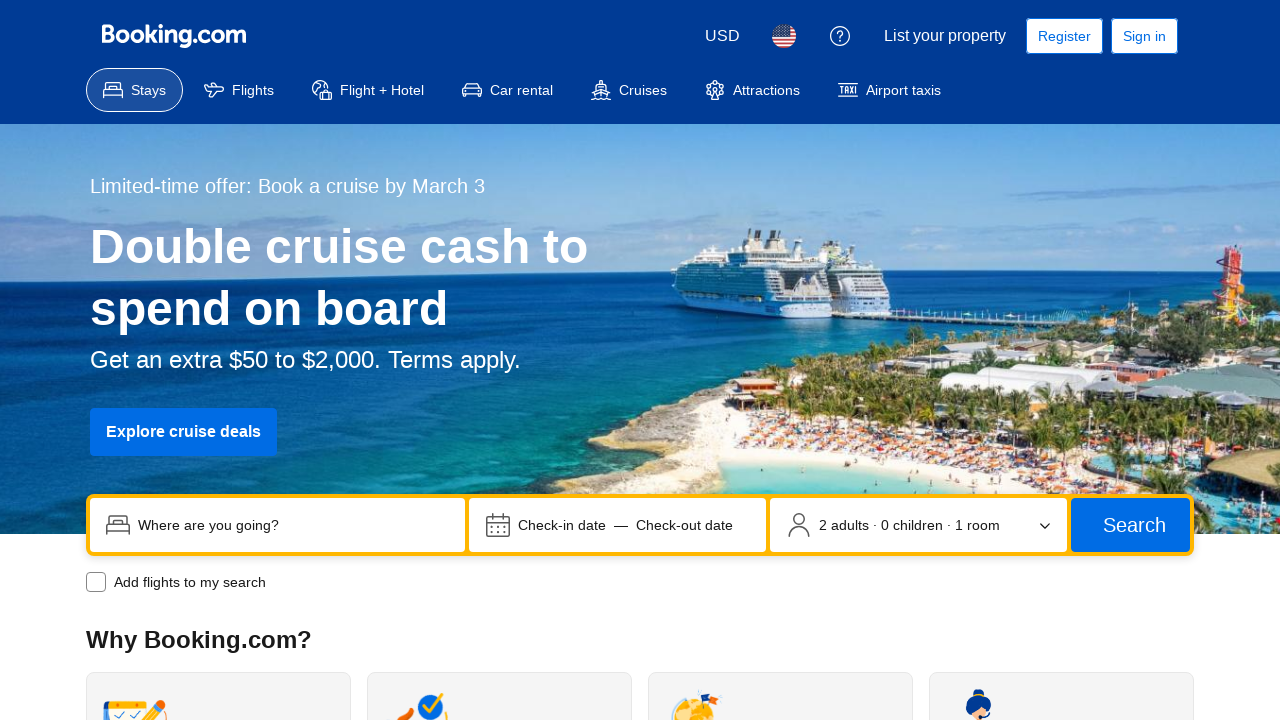

Verified page title is not empty and exists
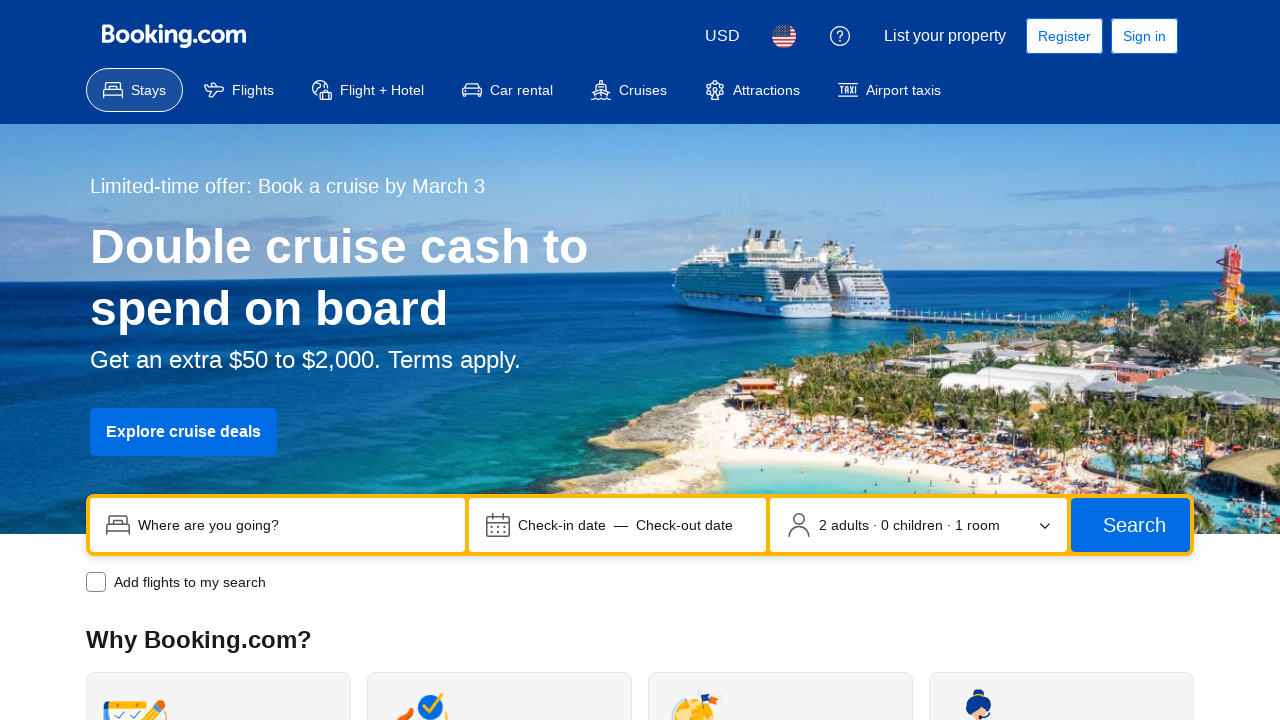

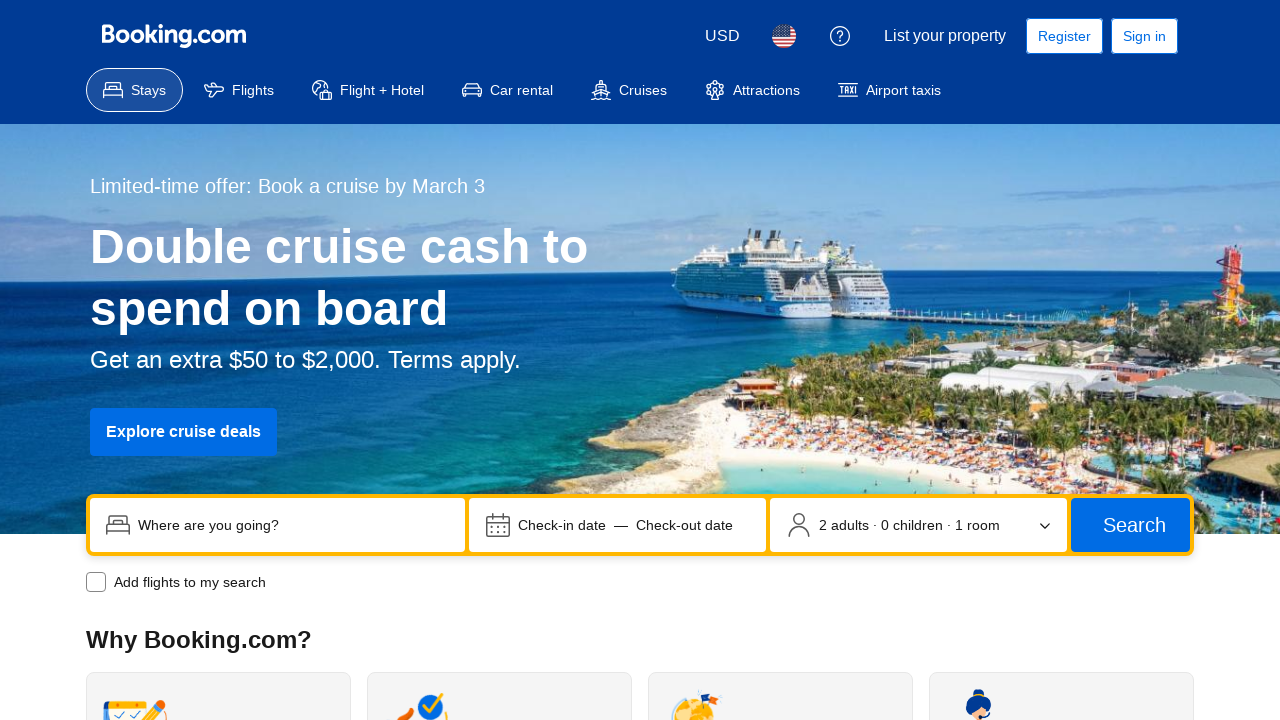